Navigates to JPL Space image page and clicks the full image button to view the featured Mars image

Starting URL: https://data-class-jpl-space.s3.amazonaws.com/JPL_Space/index.html

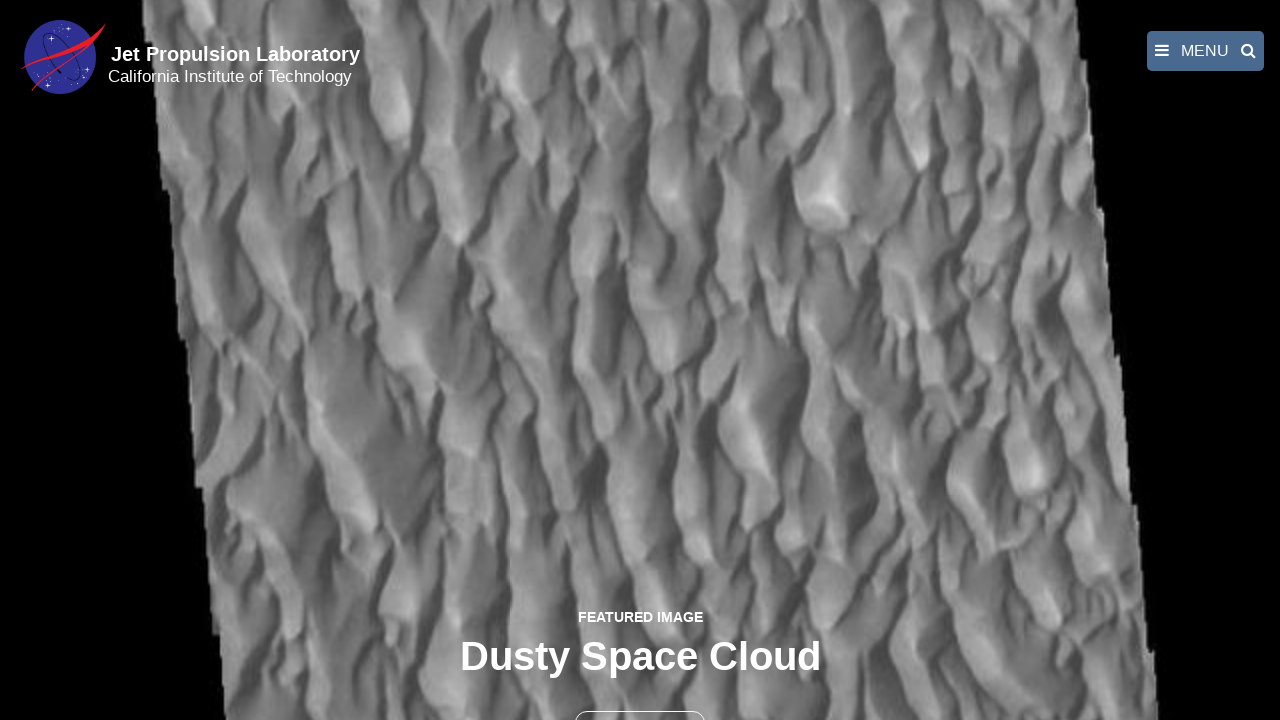

Navigated to JPL Space image page
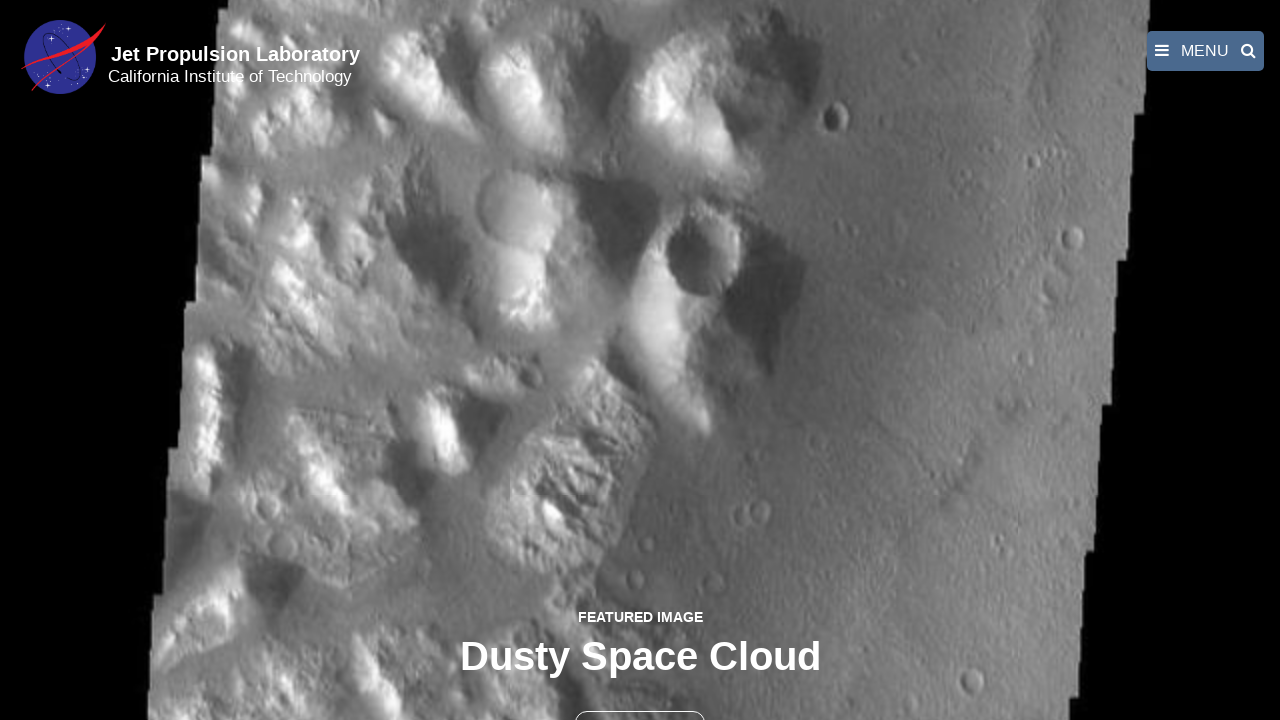

Clicked full image button to view featured Mars image at (640, 699) on button >> nth=1
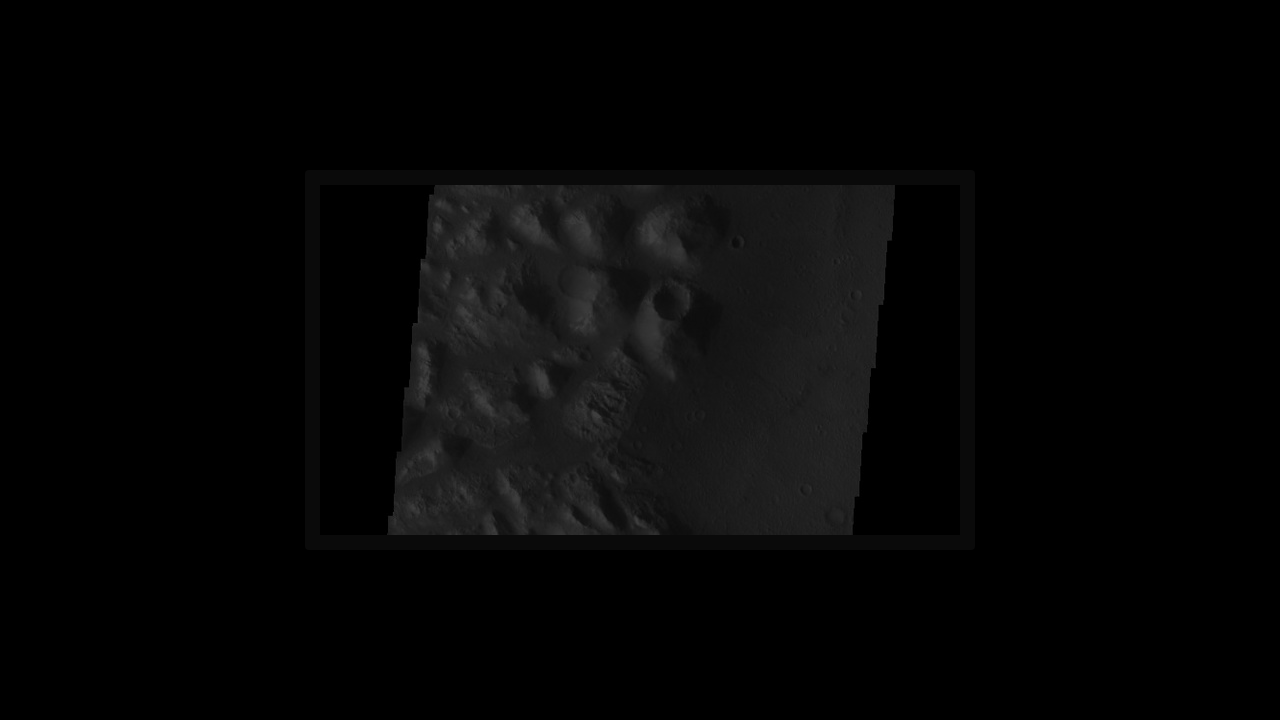

Full-size featured Mars image loaded
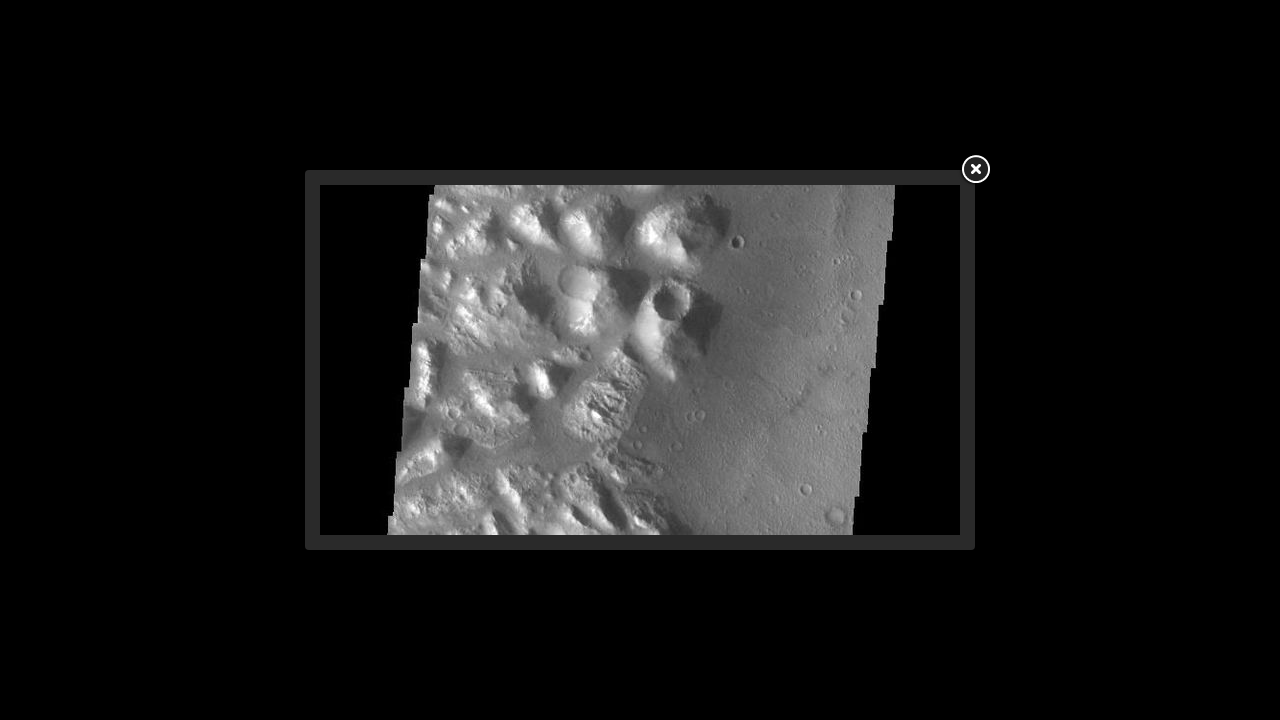

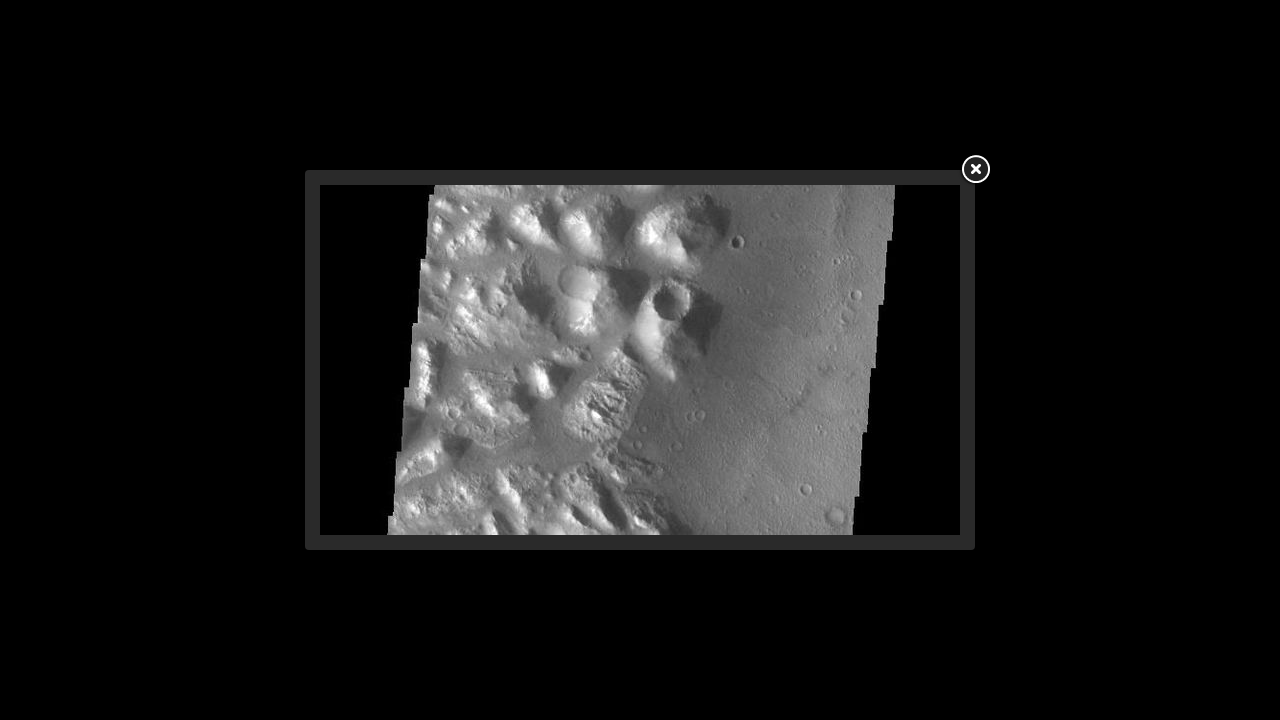